Tests CSS table selectors by locating specific table cells and rows using nth-child selectors on a W3Schools example table

Starting URL: https://www.w3schools.com/css/css_table.asp

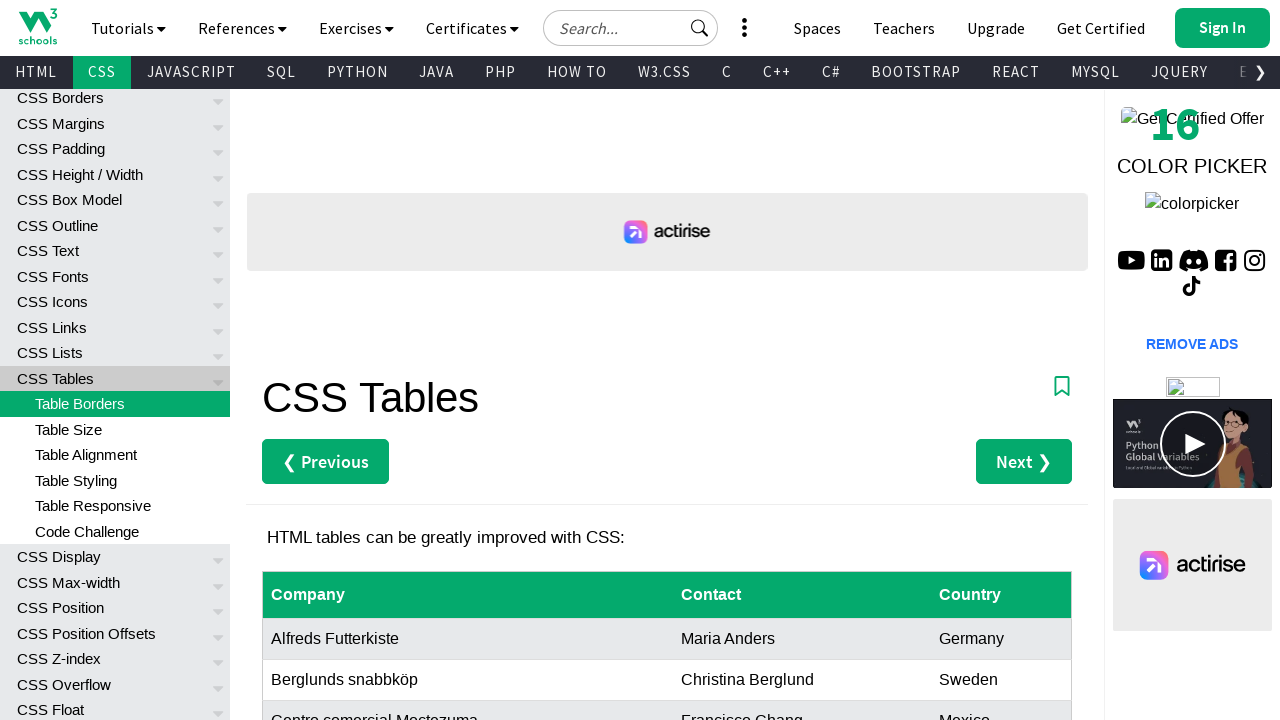

Navigated to W3Schools CSS table example page
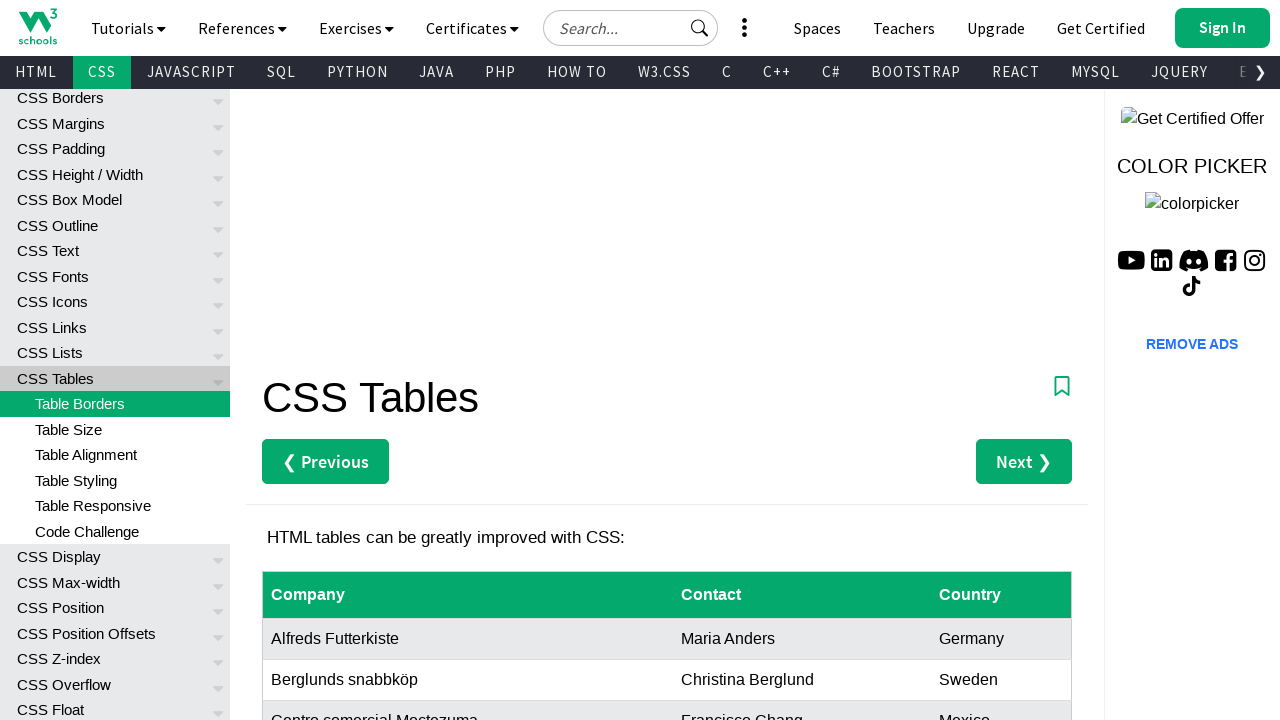

Located specific cell in 7th row, last column of customers table
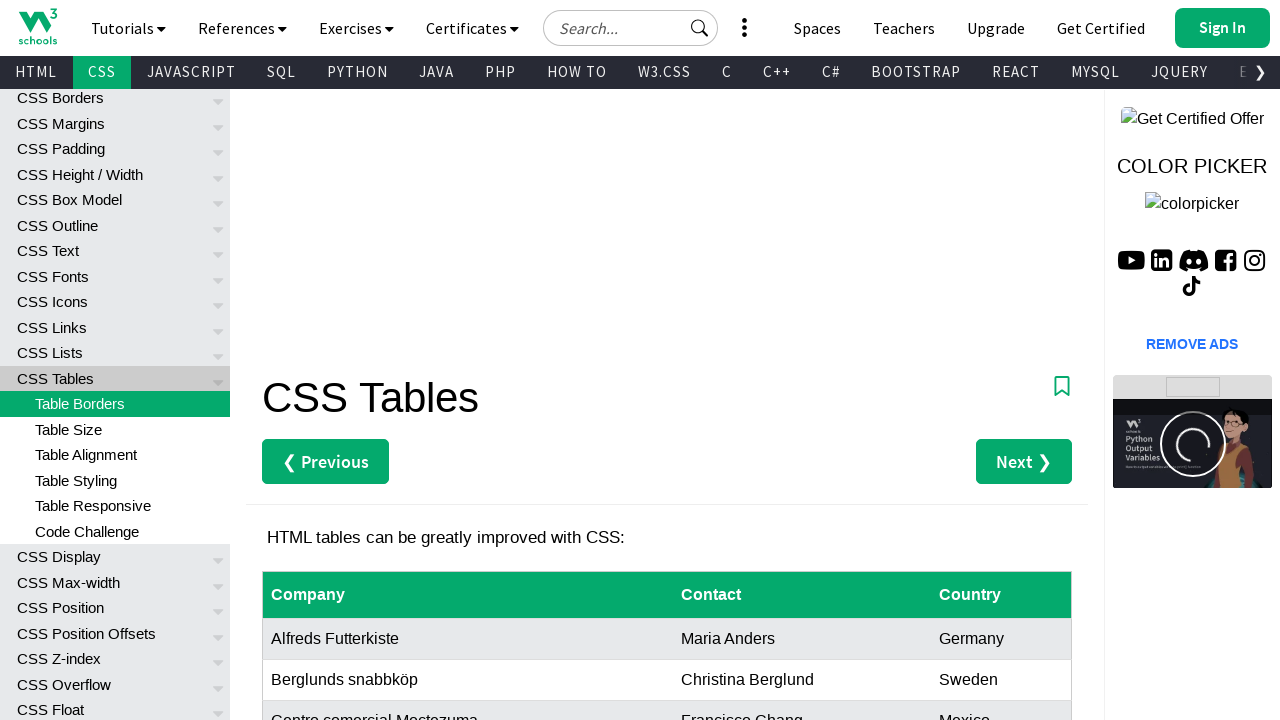

Located the 4th row in tbody
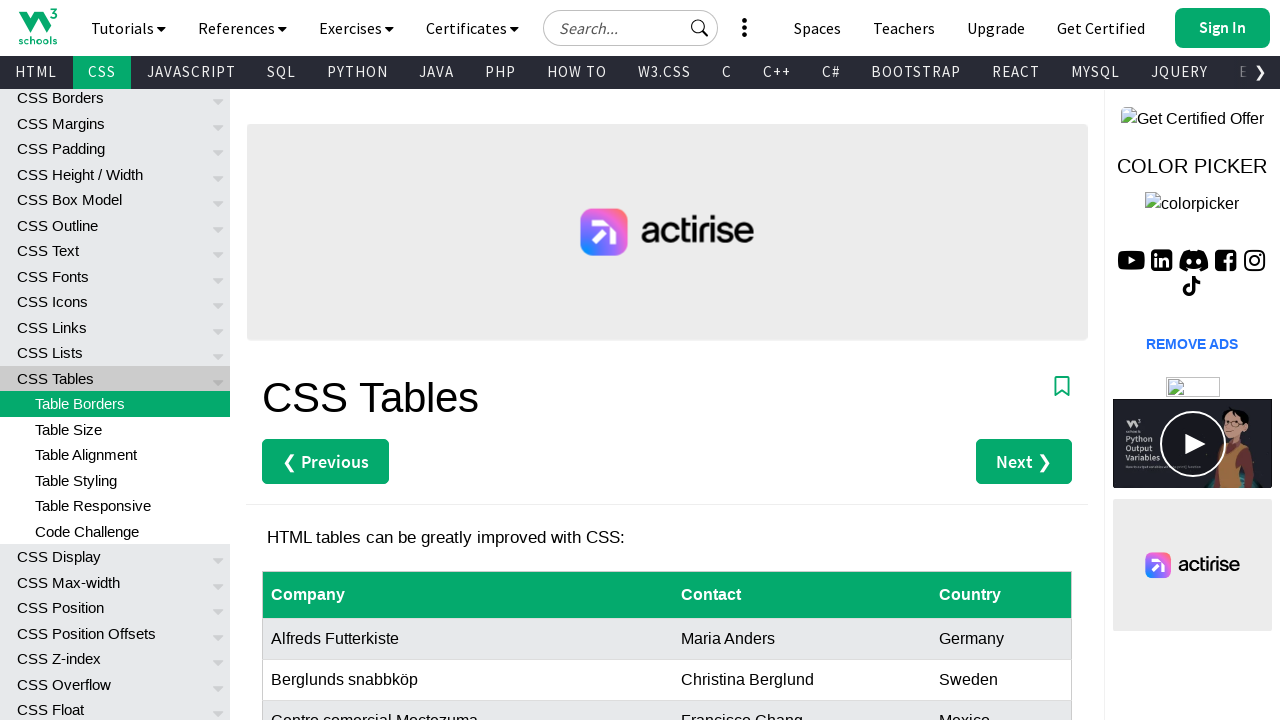

Located all cells in 3rd column of customers table
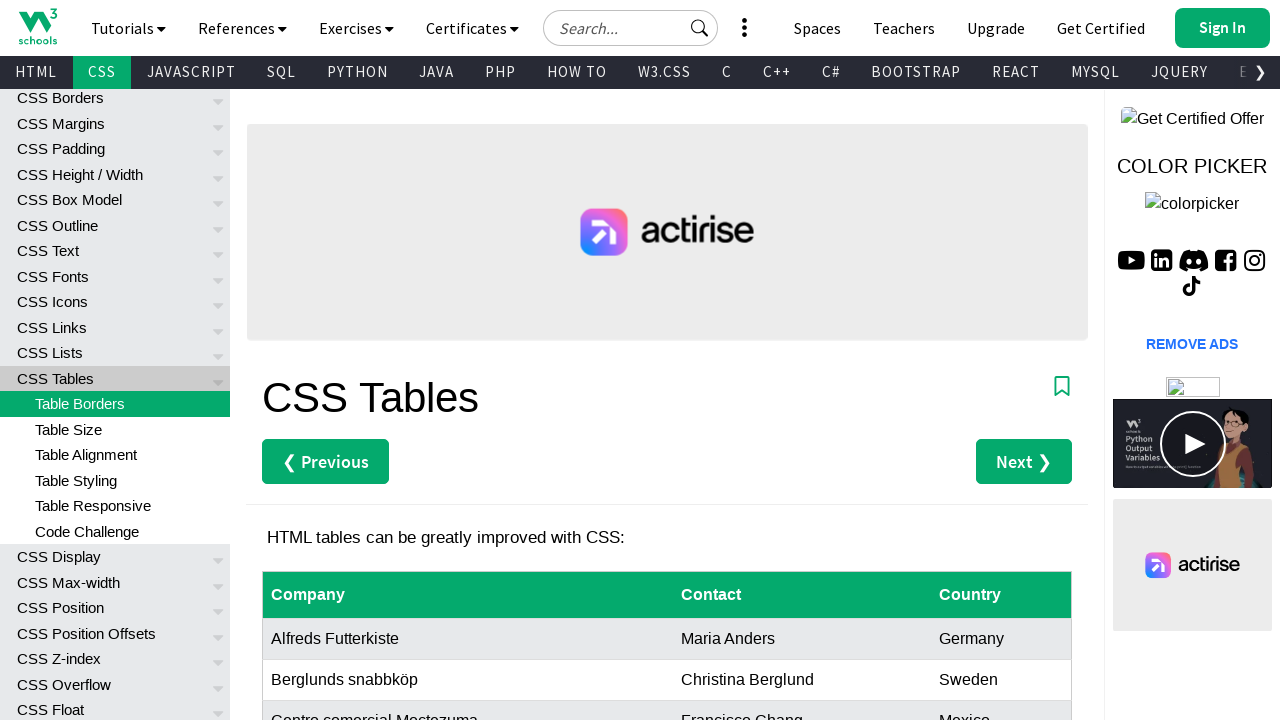

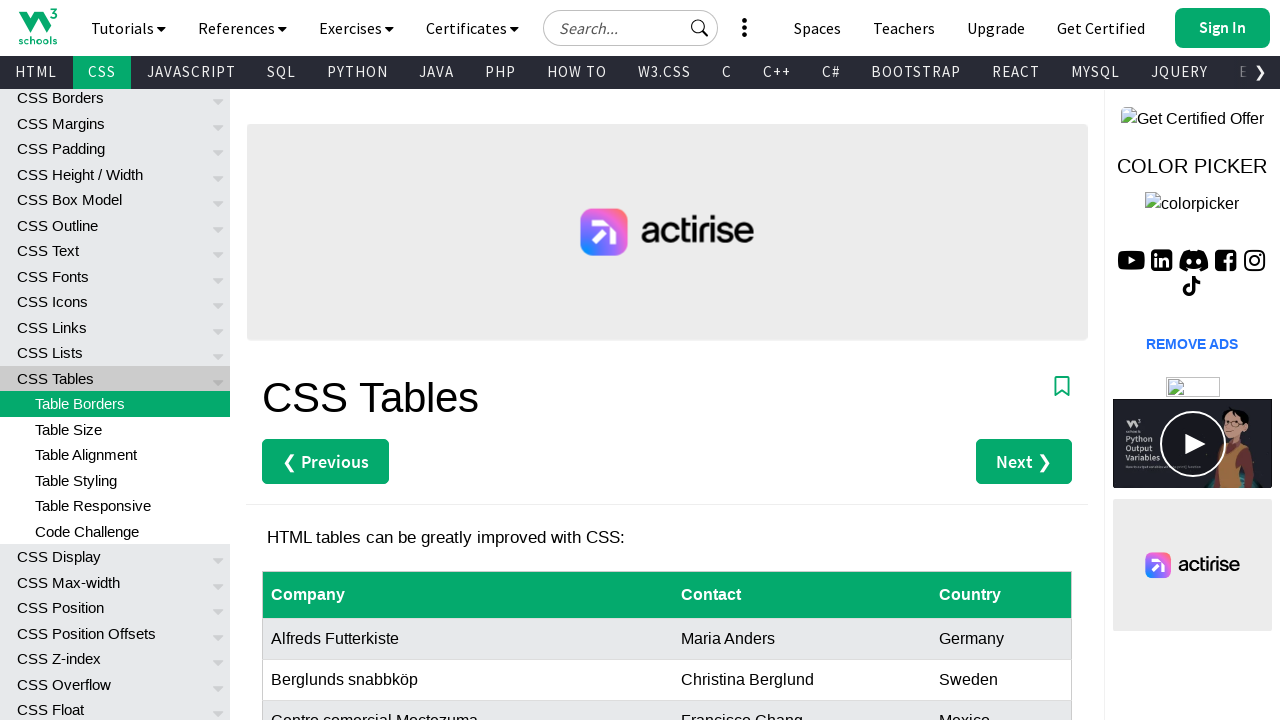